Tests JavaScript confirmation popup handling by clicking a button that triggers a confirmation alert and then dismissing it

Starting URL: https://demoqa.com/alerts

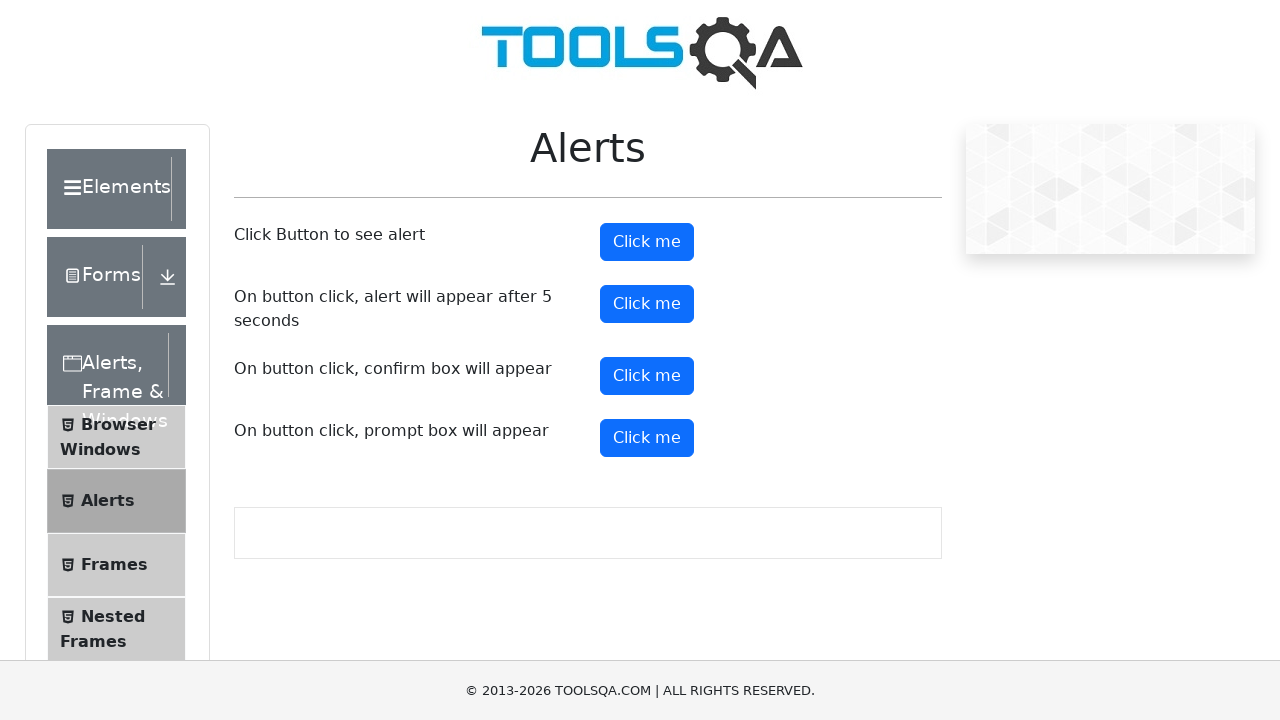

Clicked confirm button to trigger confirmation popup at (647, 376) on #confirmButton
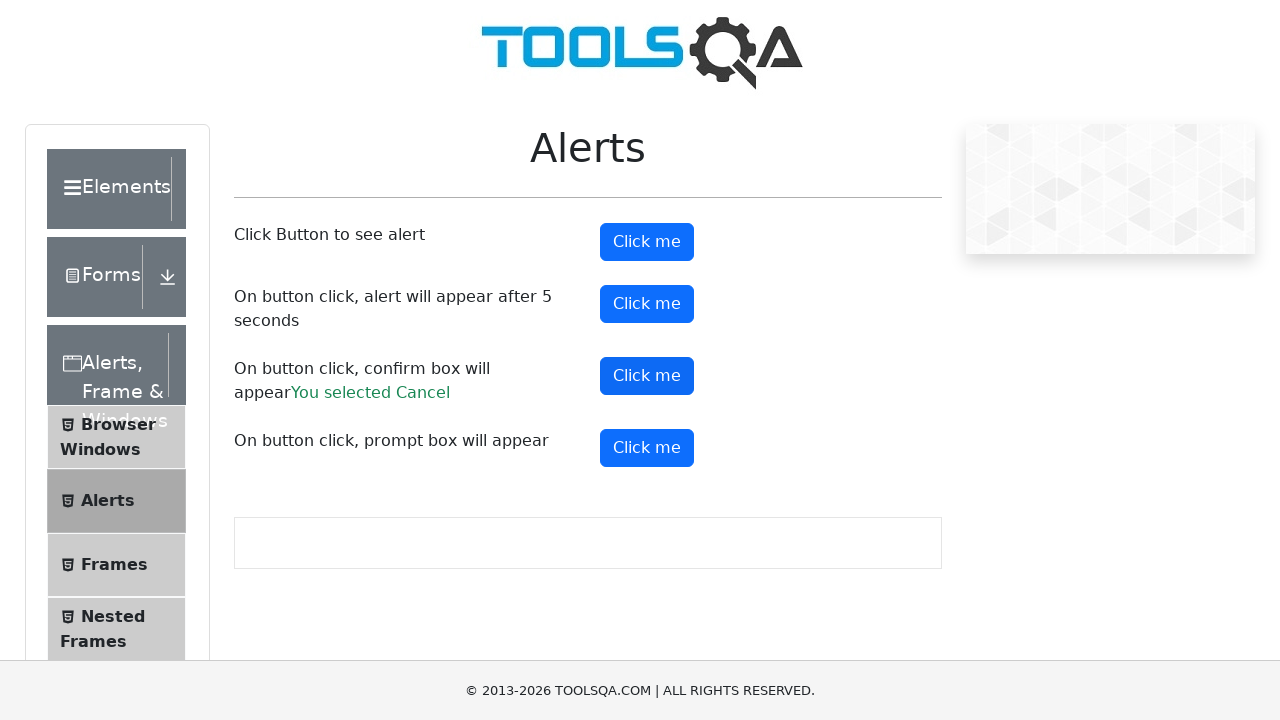

Registered dialog handler to dismiss confirmation popups
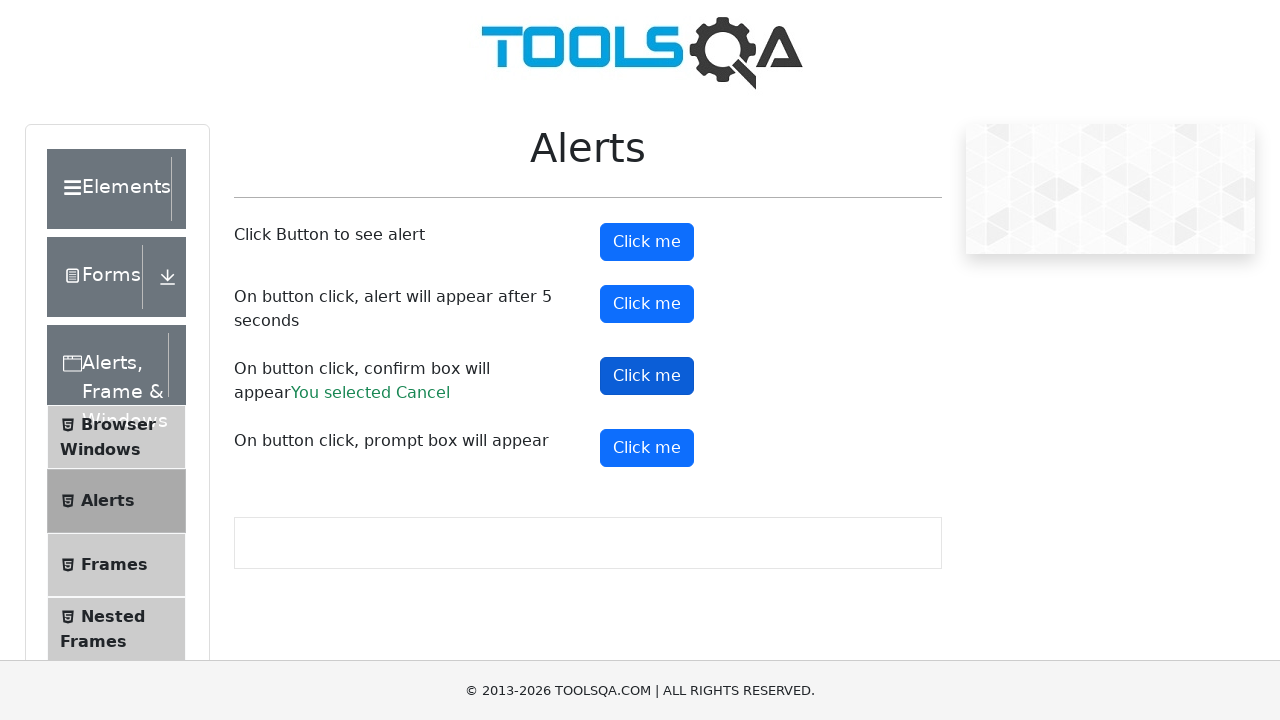

Registered one-time dialog handler to dismiss next popup
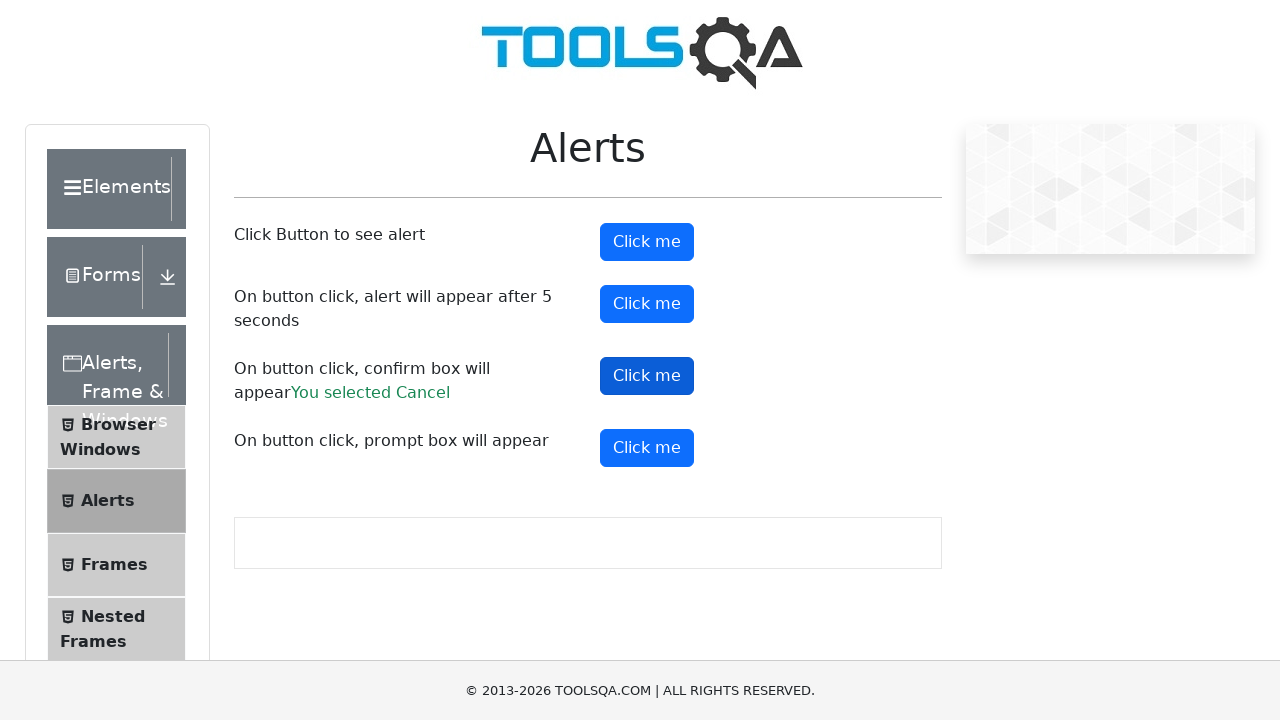

Clicked confirm button again to trigger and dismiss confirmation popup at (647, 376) on #confirmButton
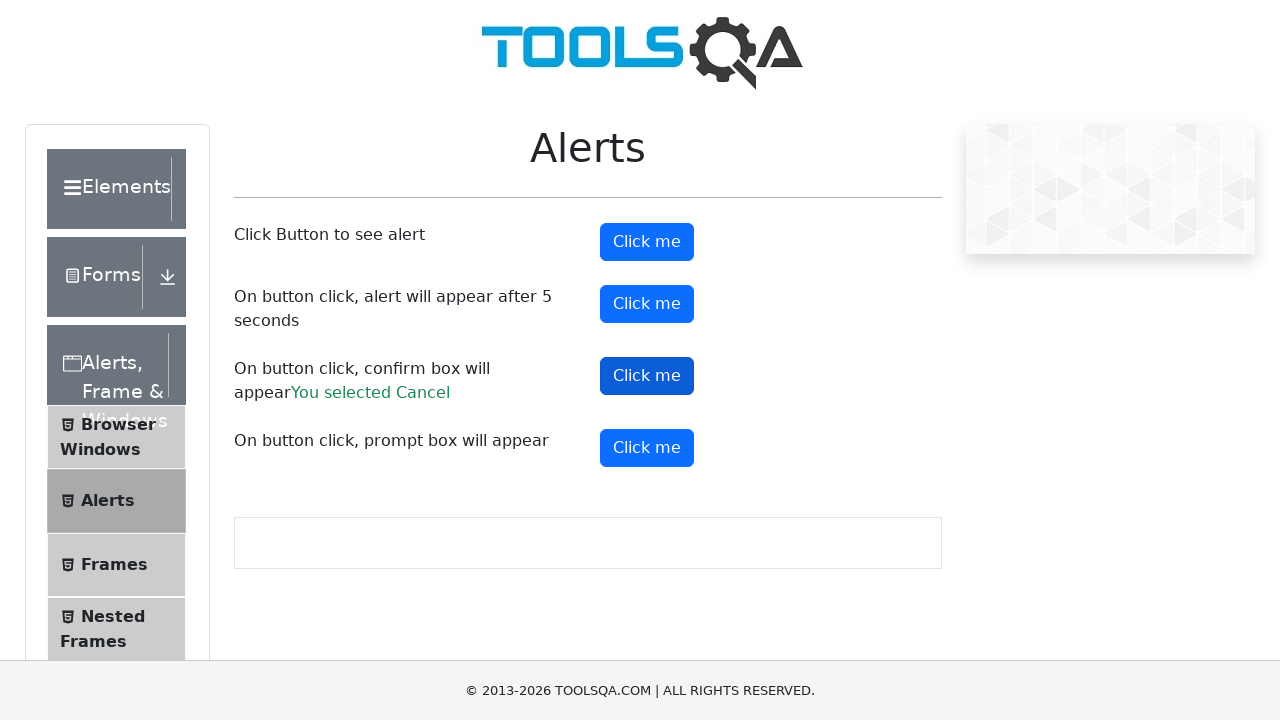

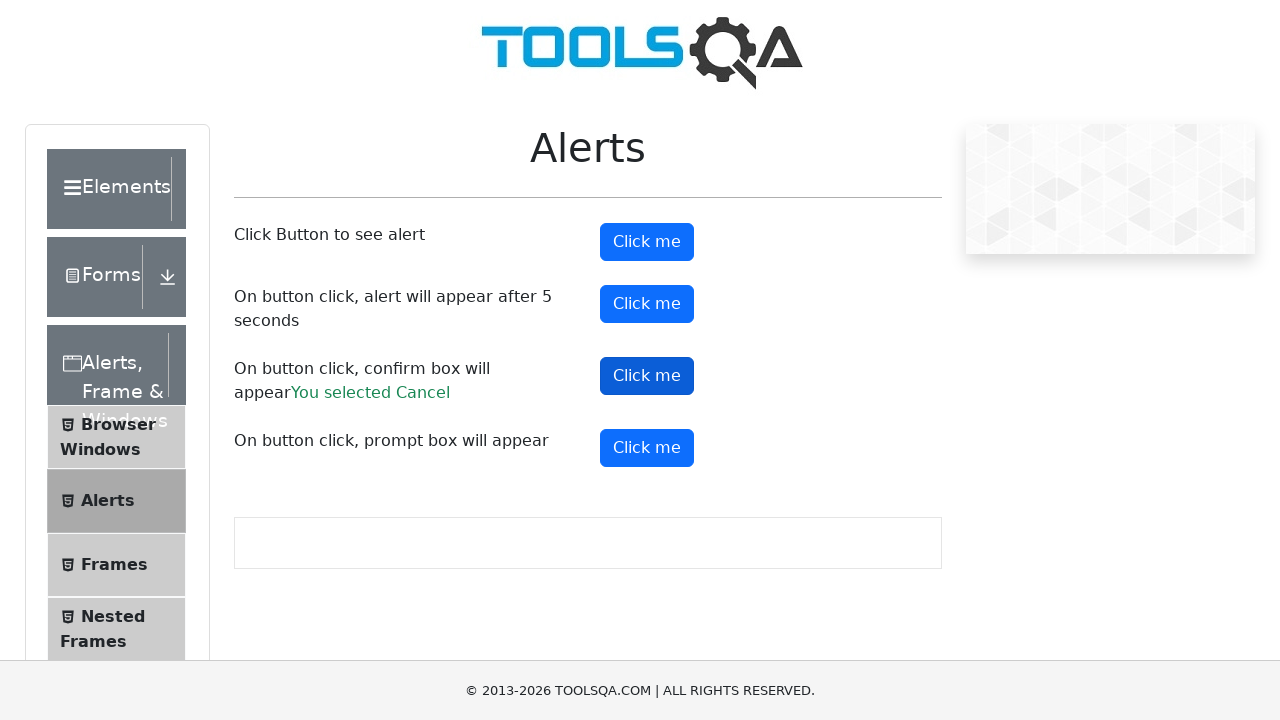